Tests double-click functionality on the questions tab element to reveal a search title.

Starting URL: https://thecode.media/

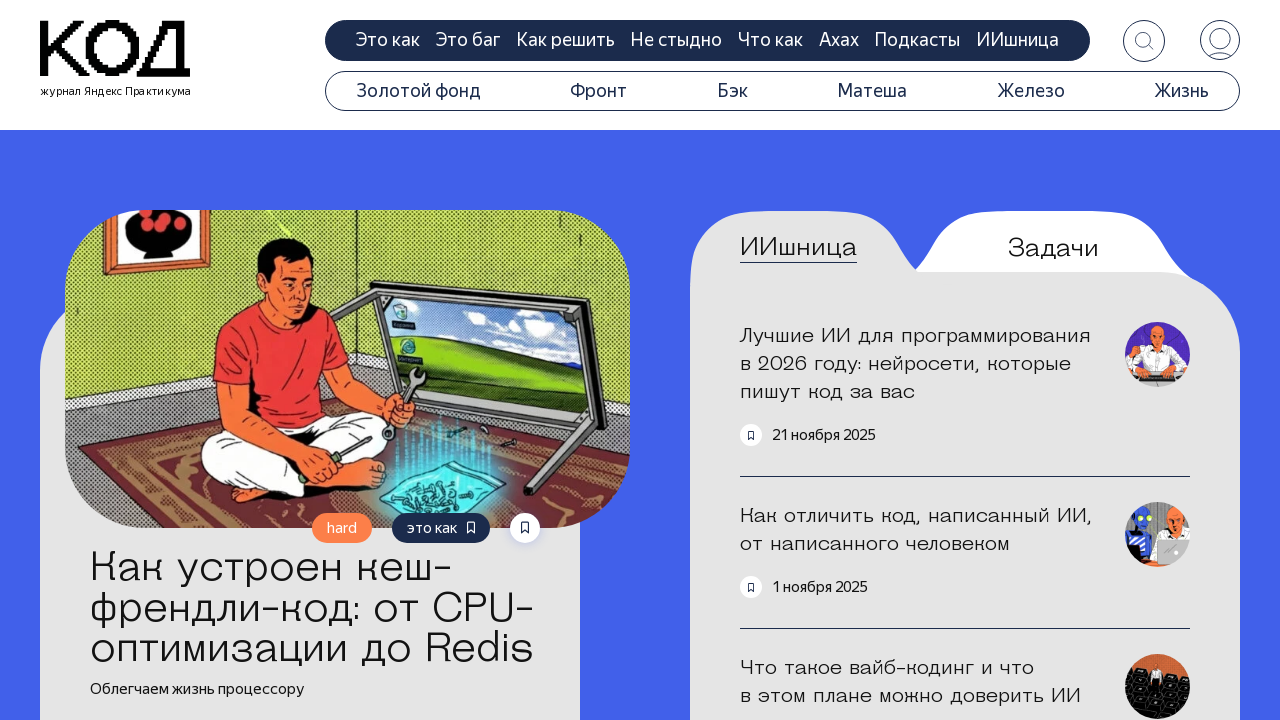

Double-clicked on the questions tab element at (1053, 248) on .tab-questions
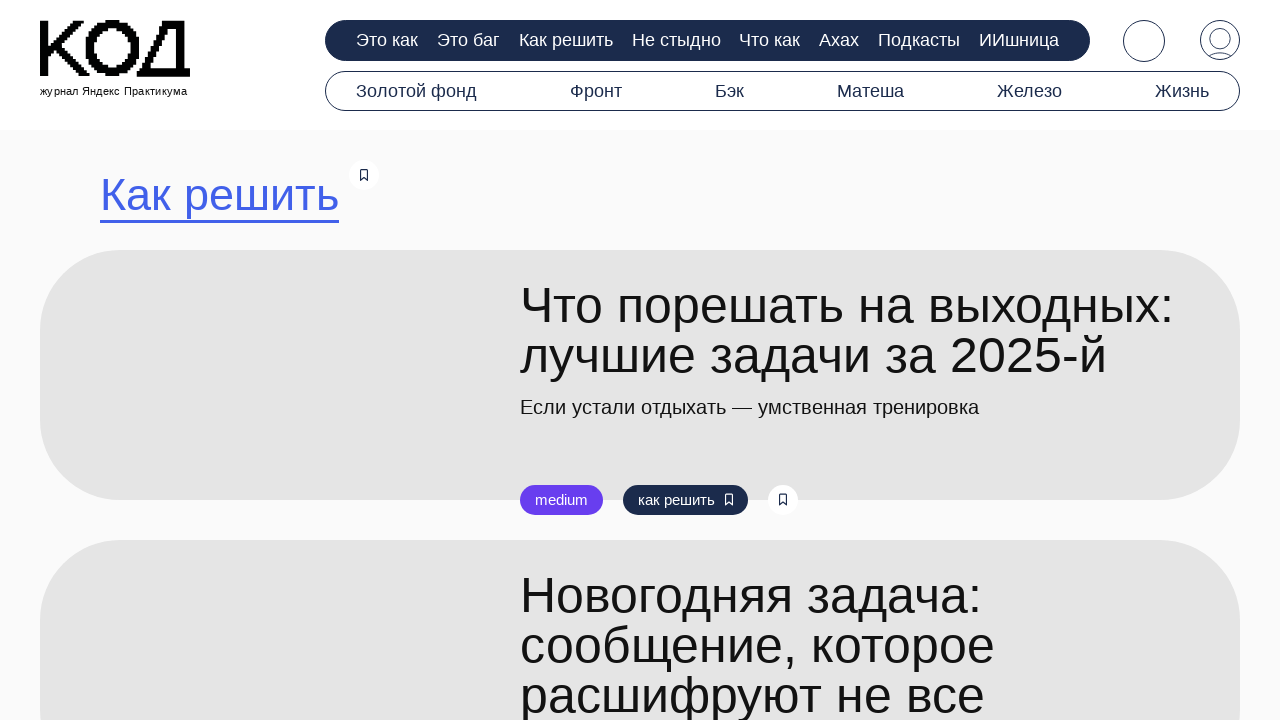

Retrieved search title text
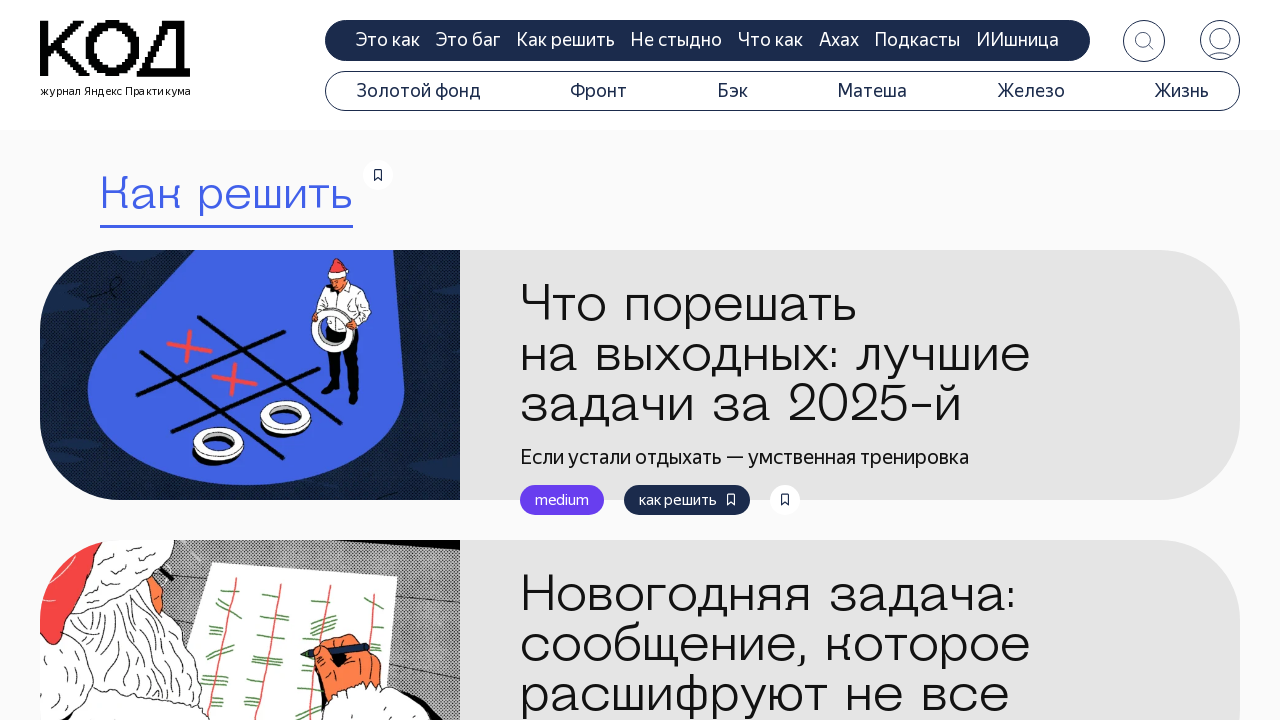

Verified search title equals 'Как решить'
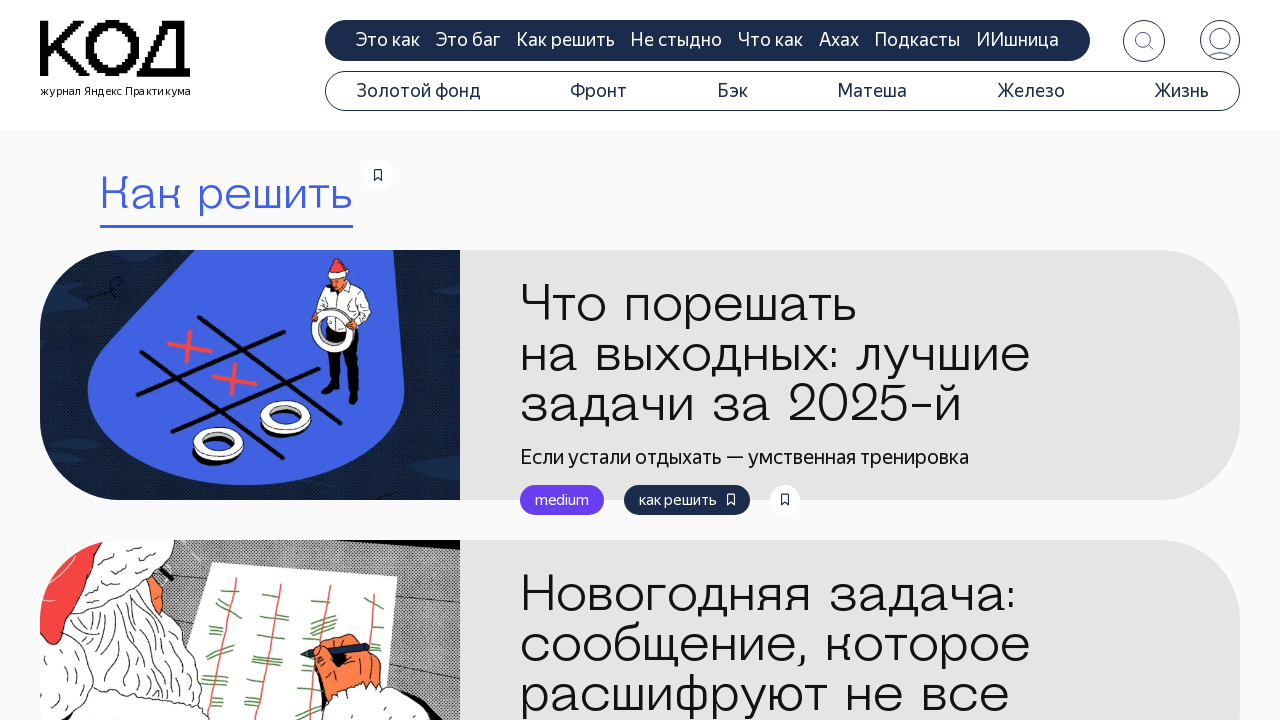

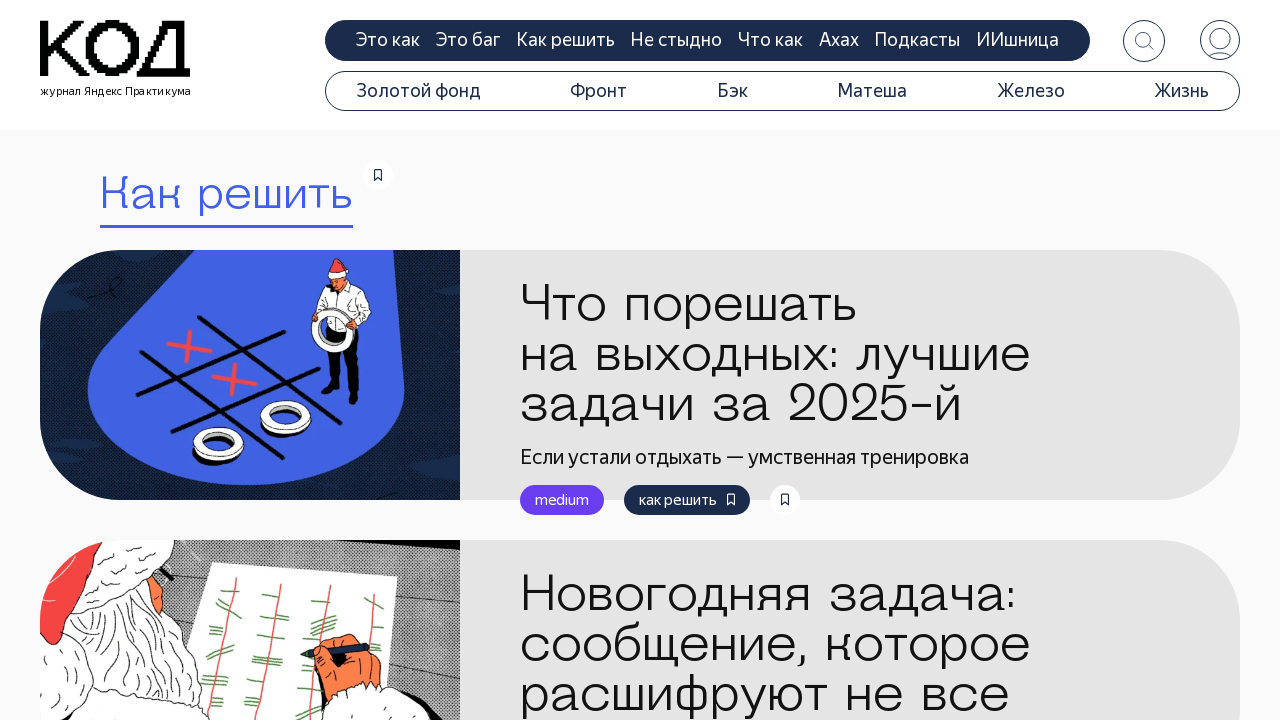